Tests an interactive math exercise page by waiting for a price to reach $100, clicking the Book button, calculating an answer based on a displayed value using logarithm and sine functions, entering the answer, and submitting the form.

Starting URL: http://suninjuly.github.io/explicit_wait2.html

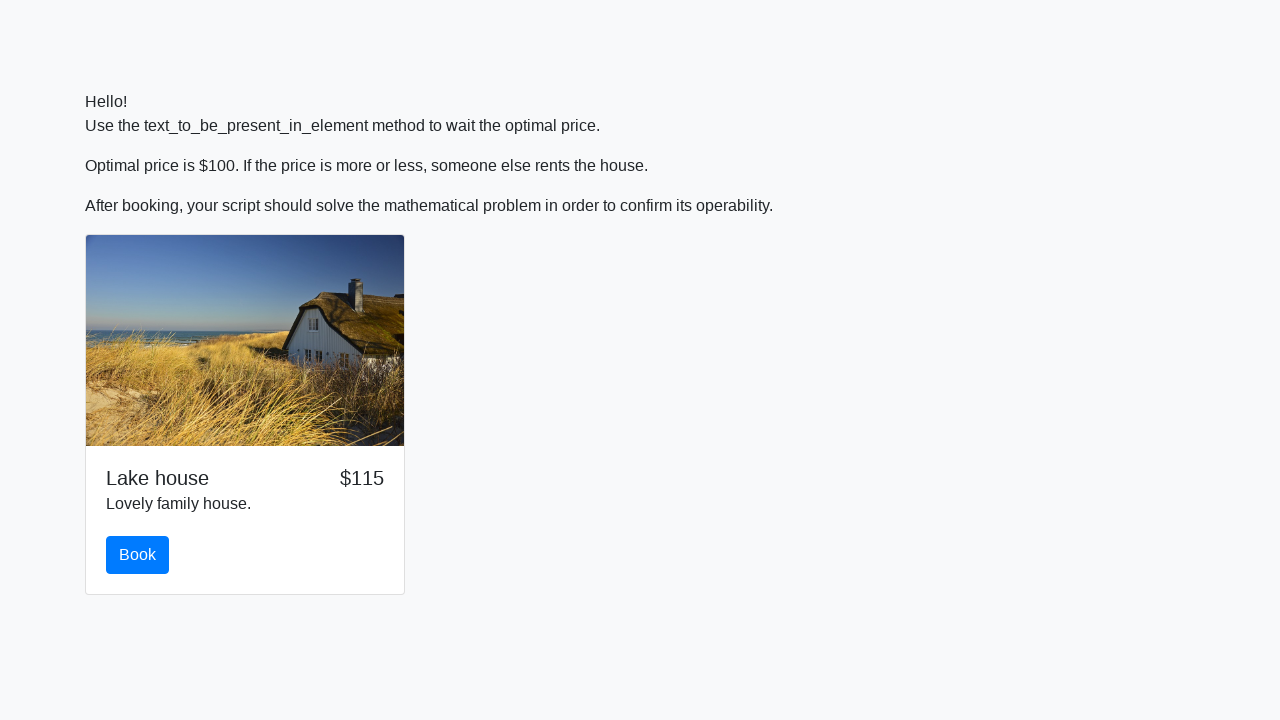

Waited for price to reach $100
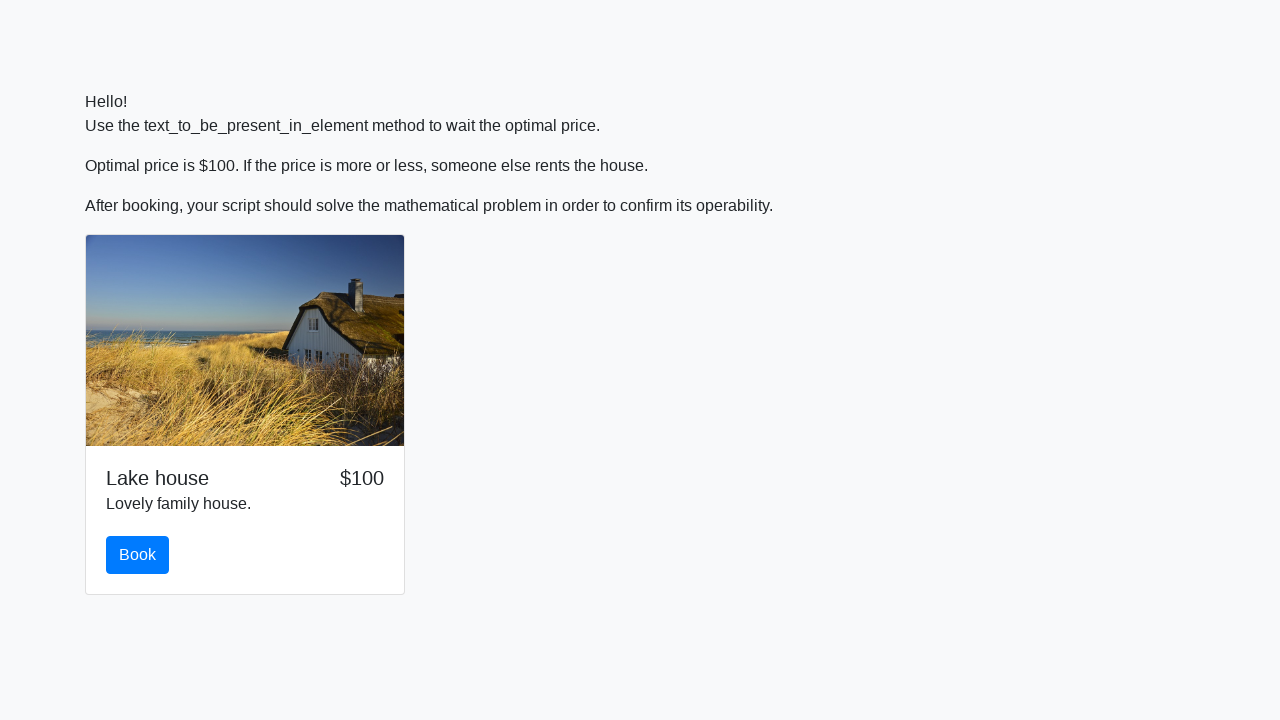

Clicked the Book button at (138, 555) on button
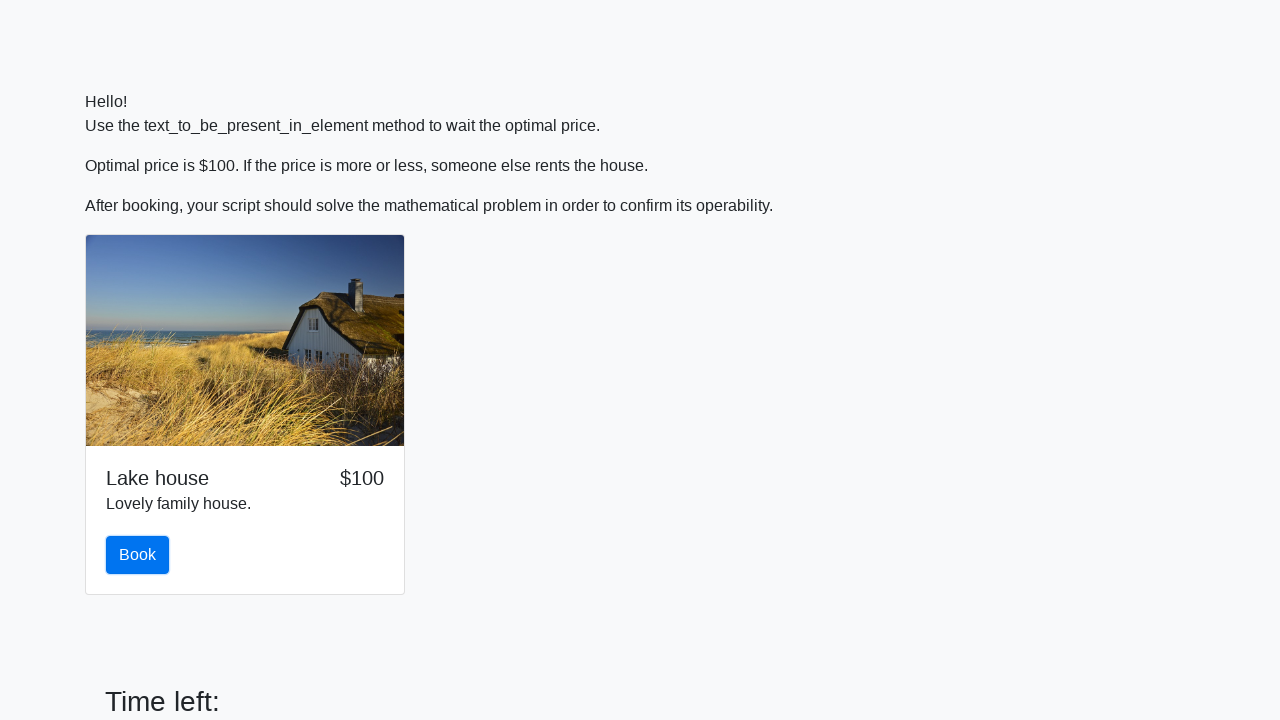

Retrieved x value from page: 477
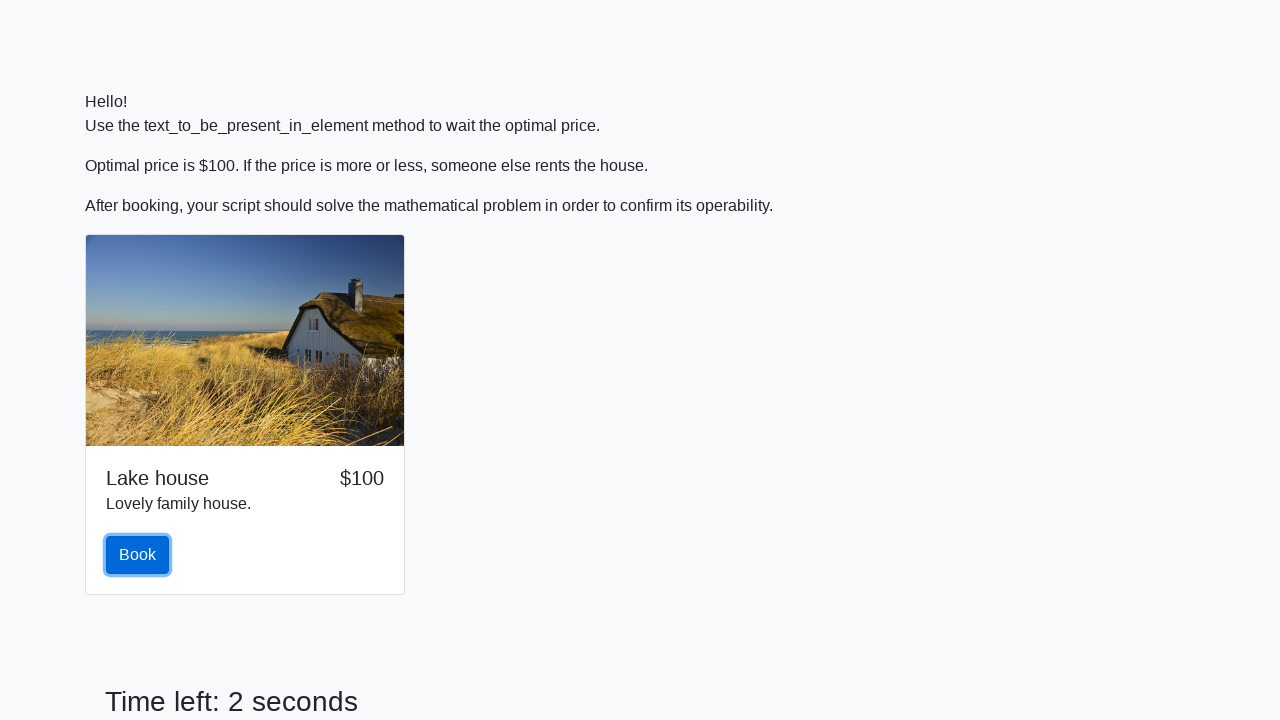

Calculated answer using logarithm and sine functions: 1.7891300664490906
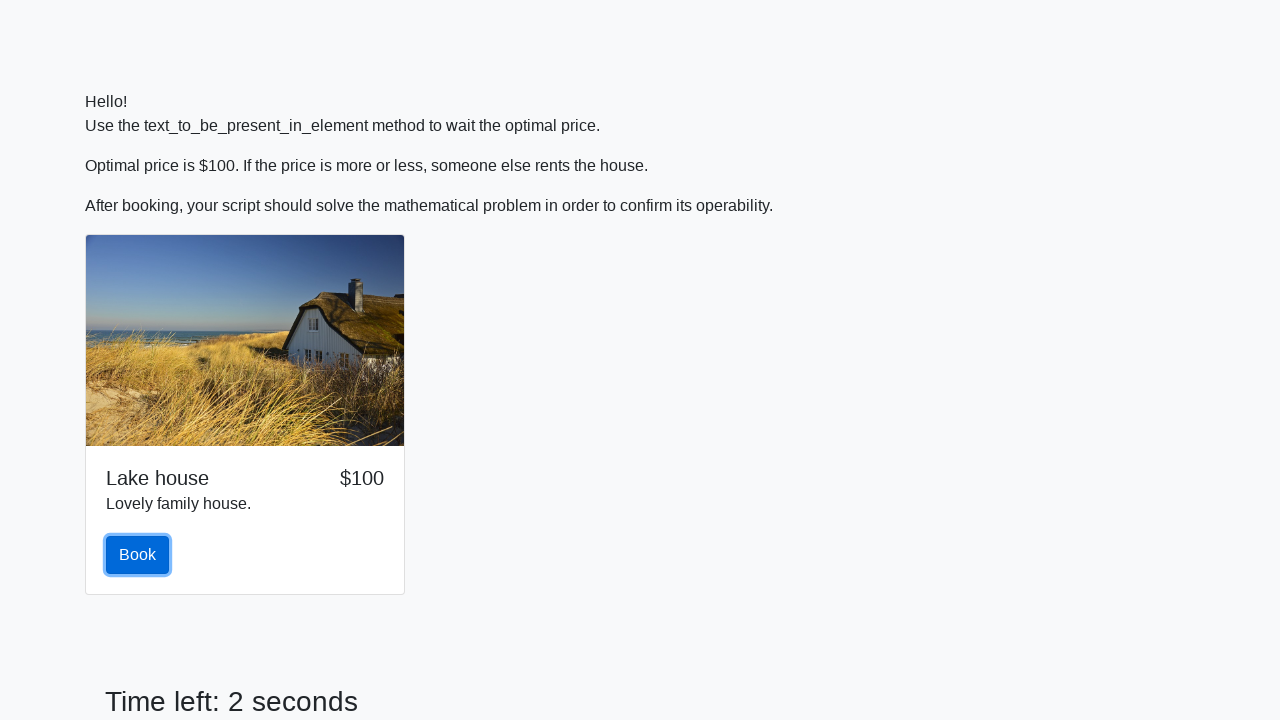

Filled answer field with calculated value on #answer
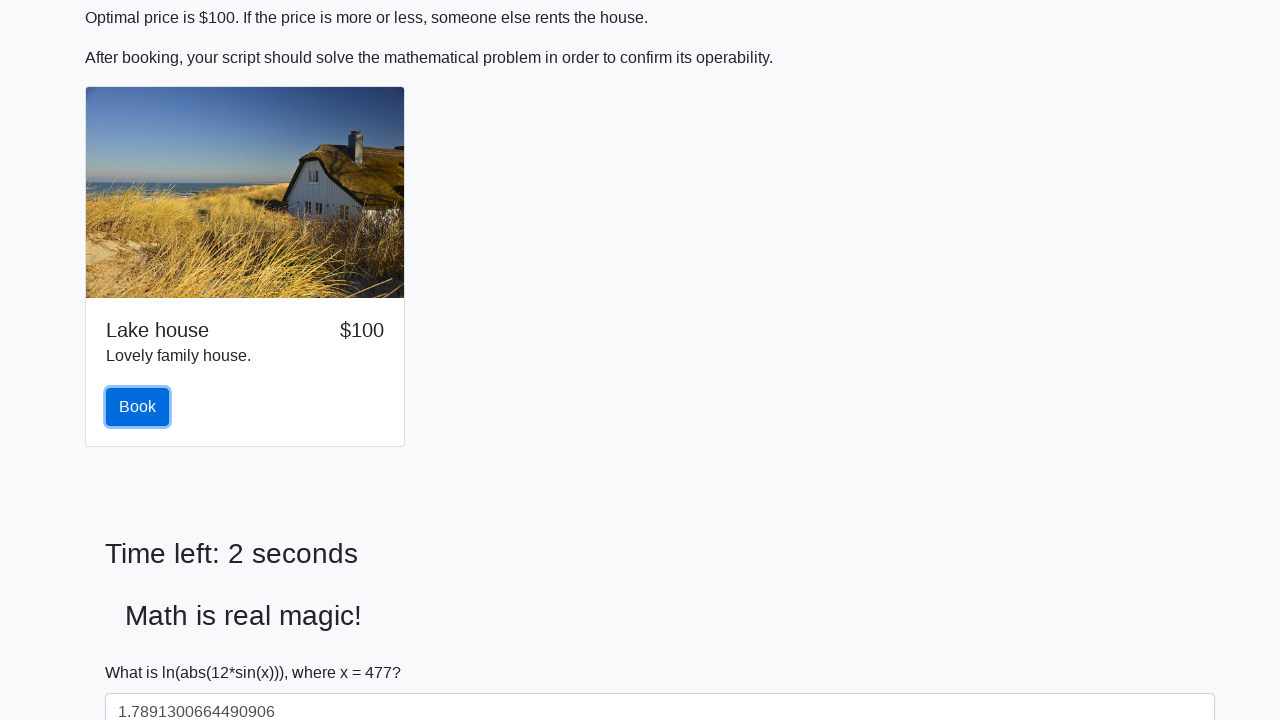

Clicked the solve button to submit form at (143, 651) on #solve
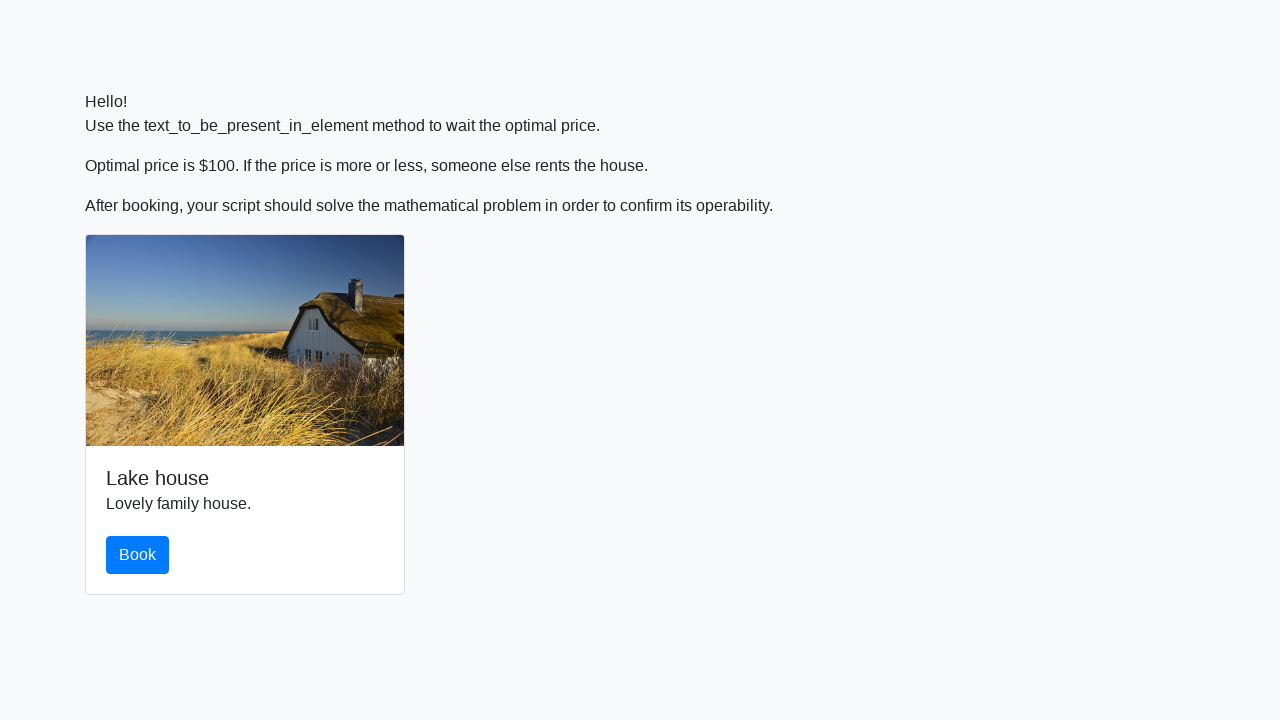

Waited for alert to appear
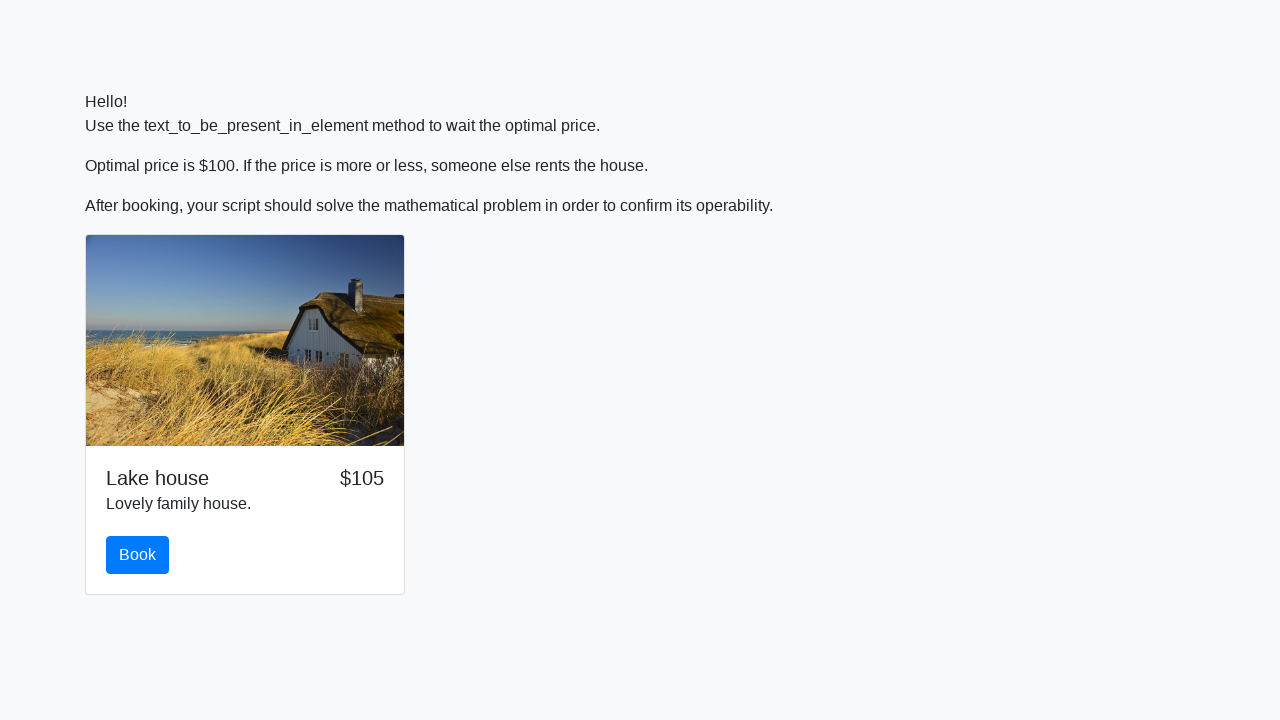

Retrieved alert text: None
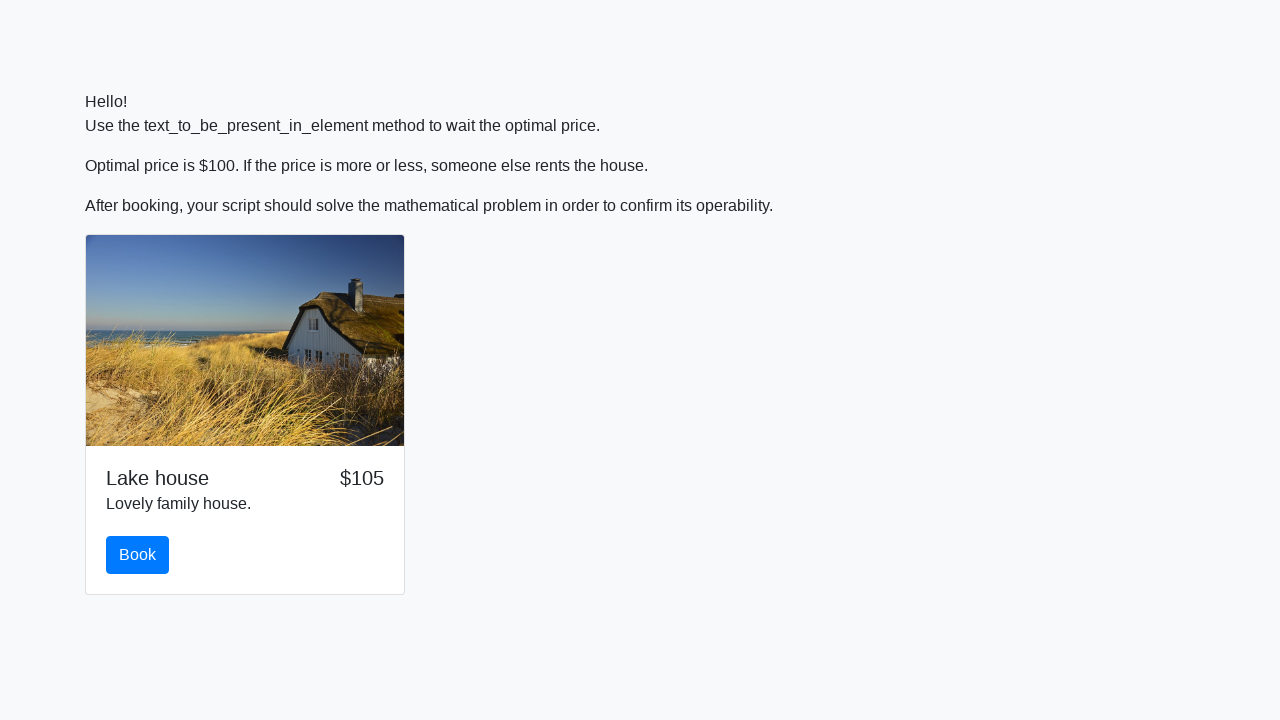

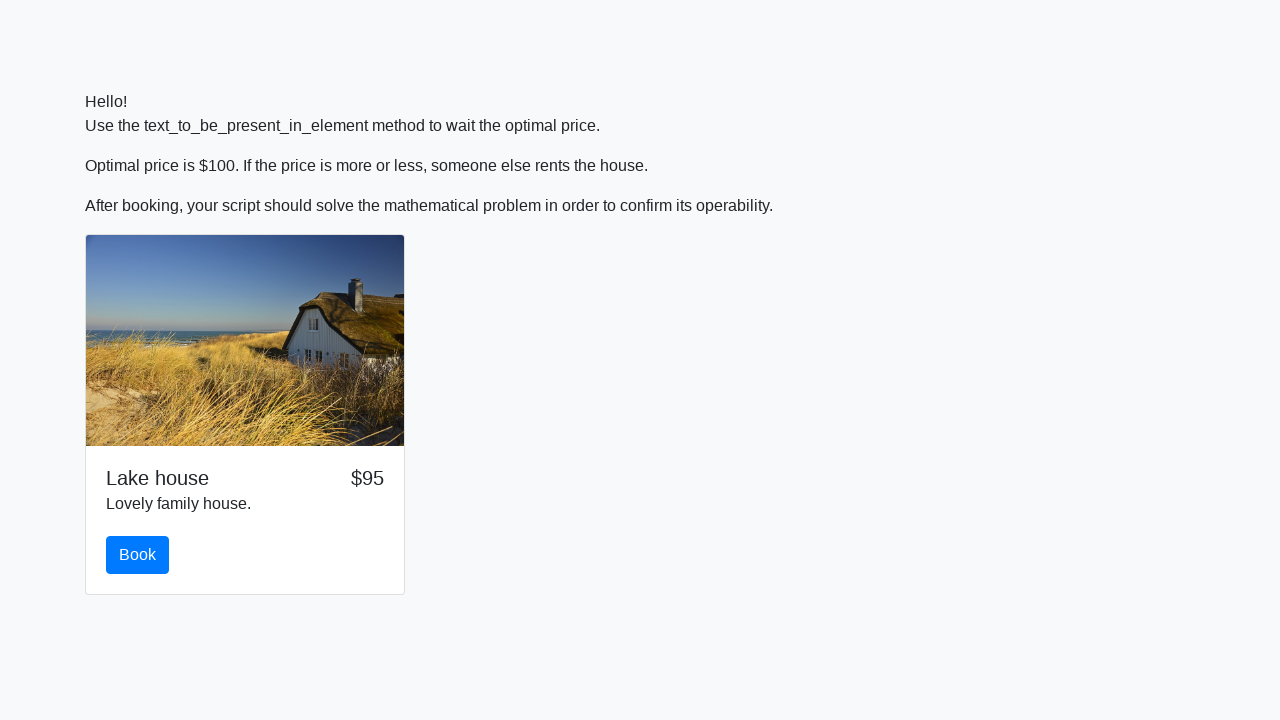